Tests dynamic loading by clicking a start button and waiting for hidden content to become visible

Starting URL: https://the-internet.herokuapp.com/dynamic_loading/1

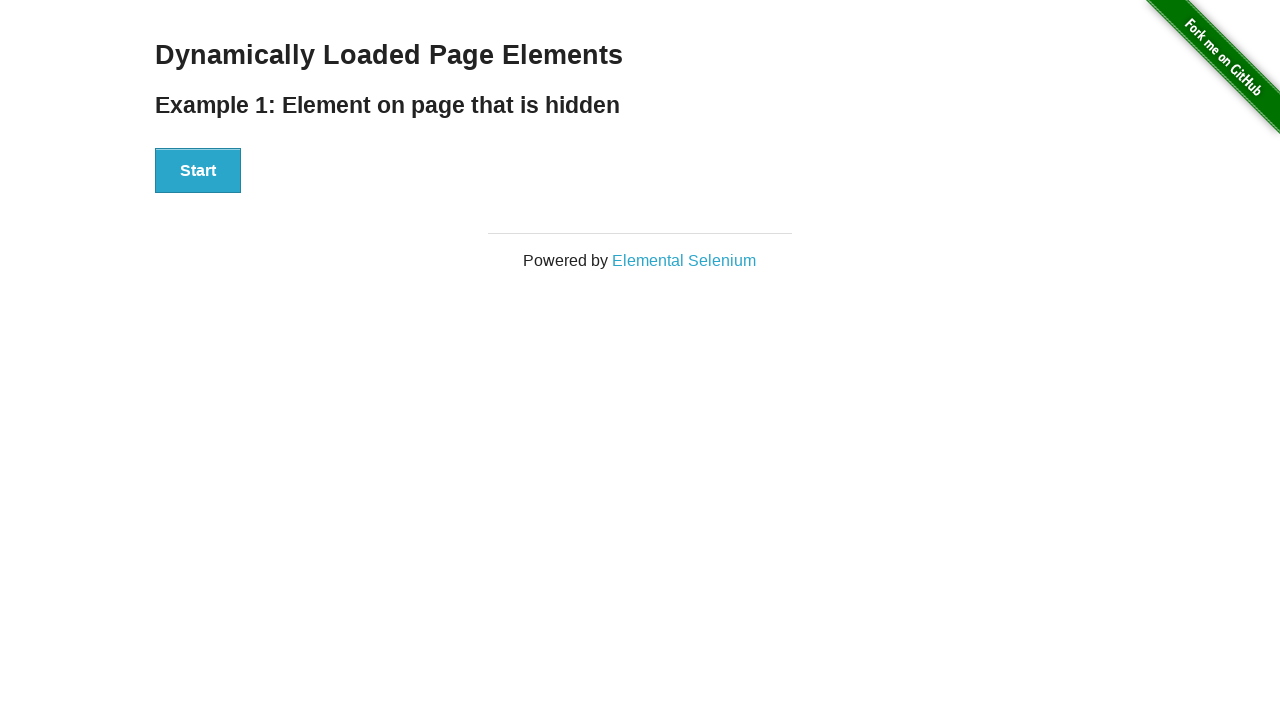

Clicked the Start button to trigger dynamic loading at (198, 171) on xpath=//div[@id='start']/button[.='Start']
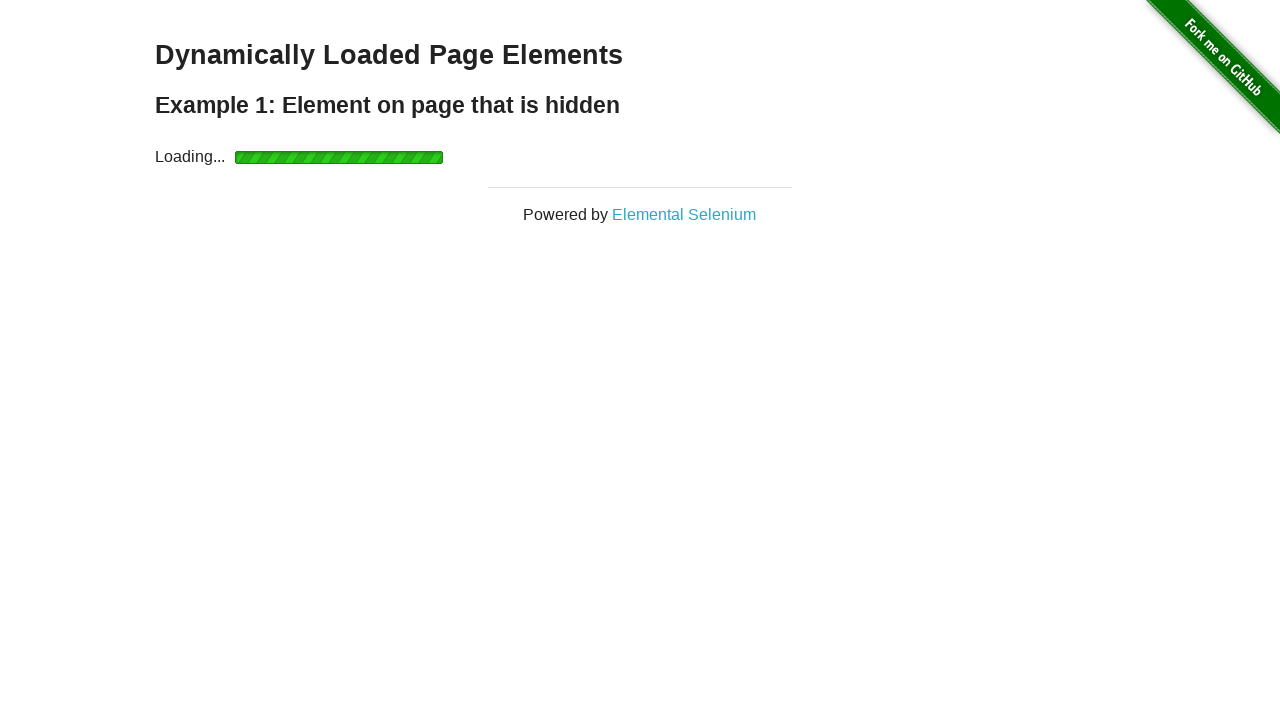

Waited for hidden 'Hello World!' element to become visible
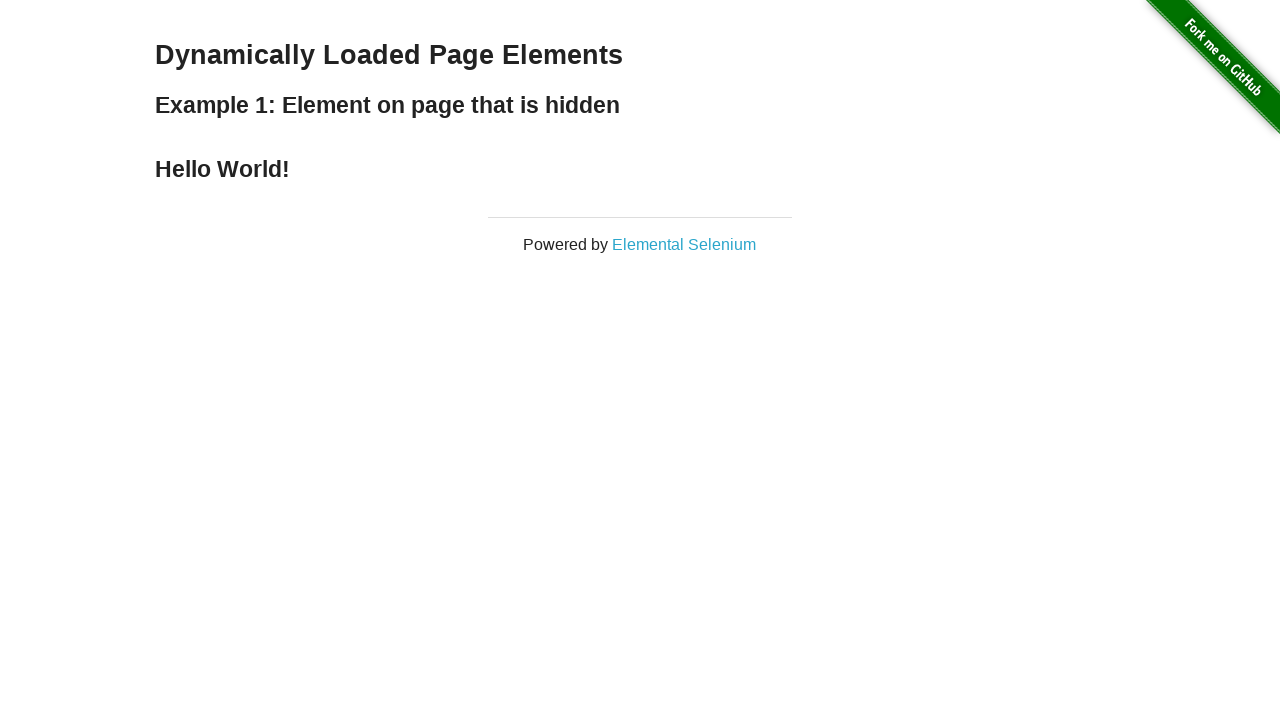

Located the finish element containing 'Hello World!'
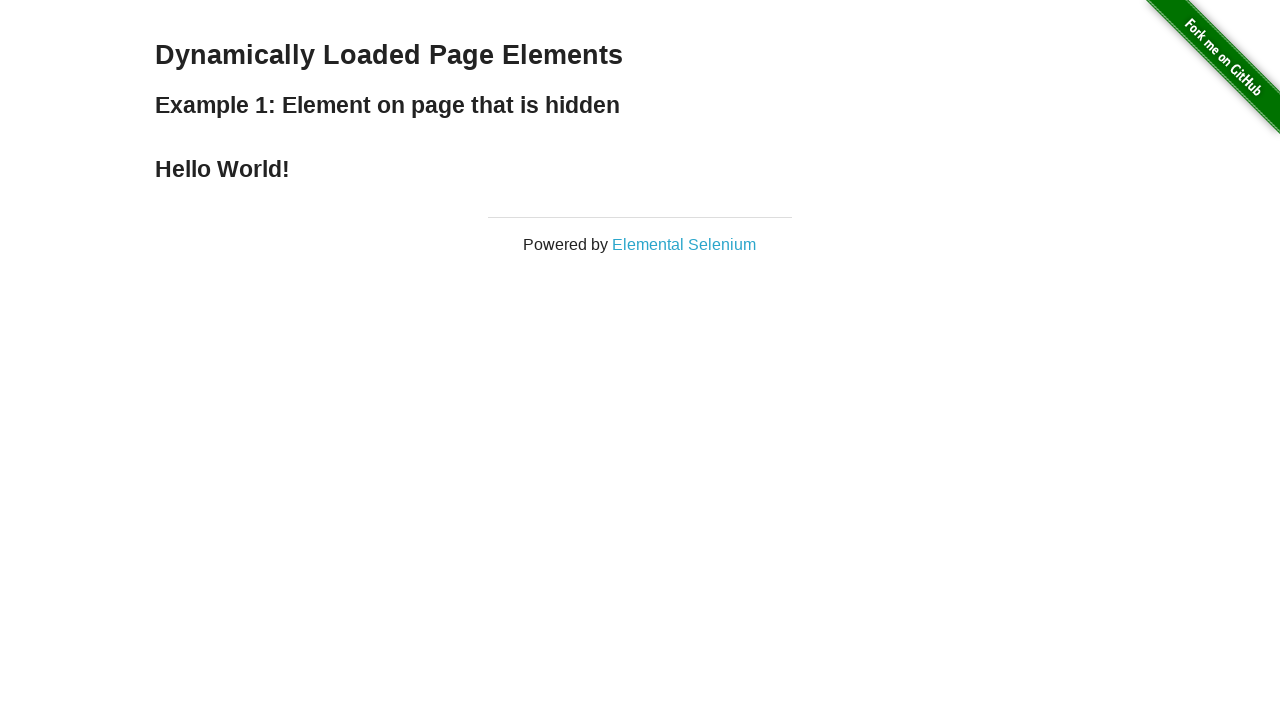

Verified that 'Hello World!' text is present in the finish element
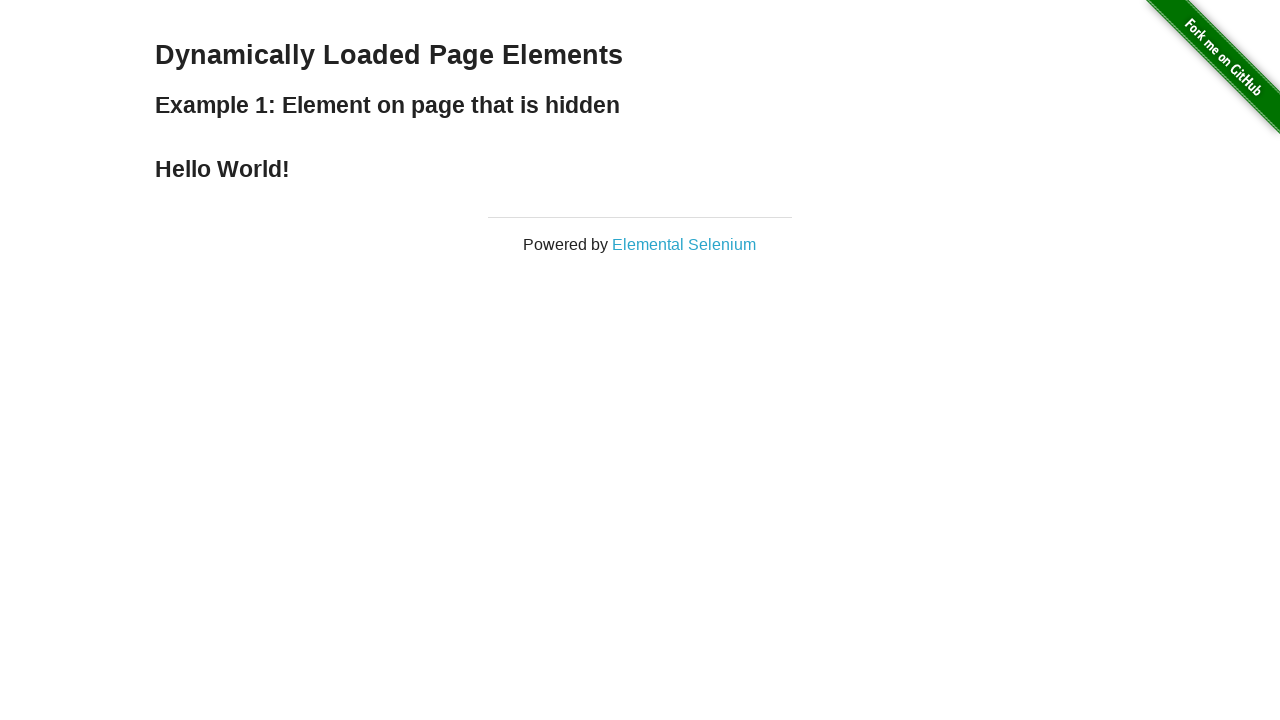

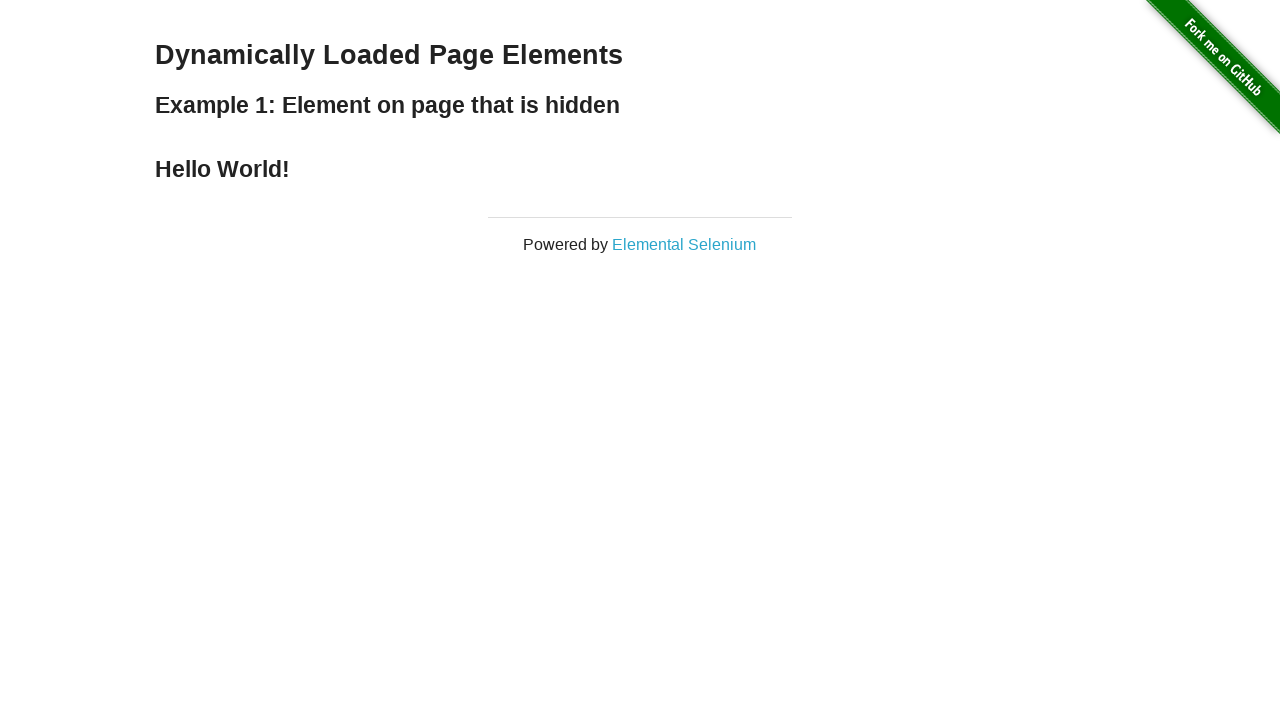